Tests a math form by reading two numbers, calculating their sum, selecting the result from a dropdown, and submitting the form

Starting URL: http://suninjuly.github.io/selects1.html

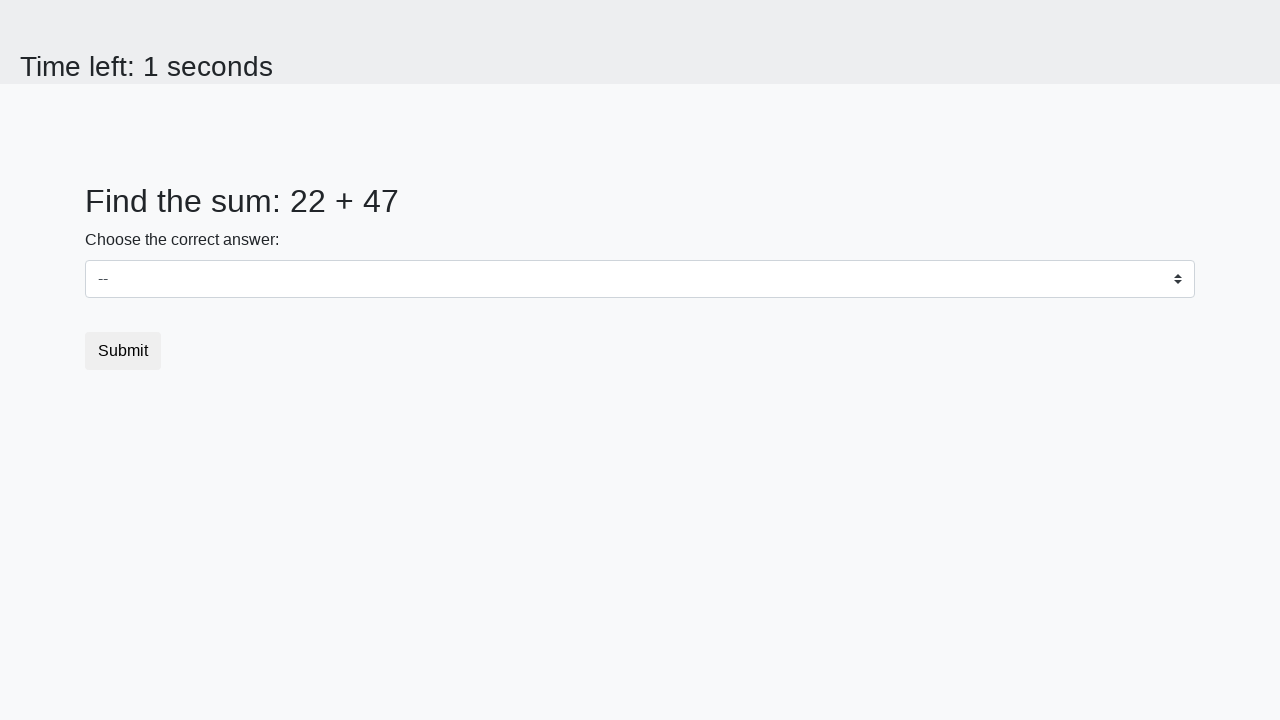

Read first number from the page
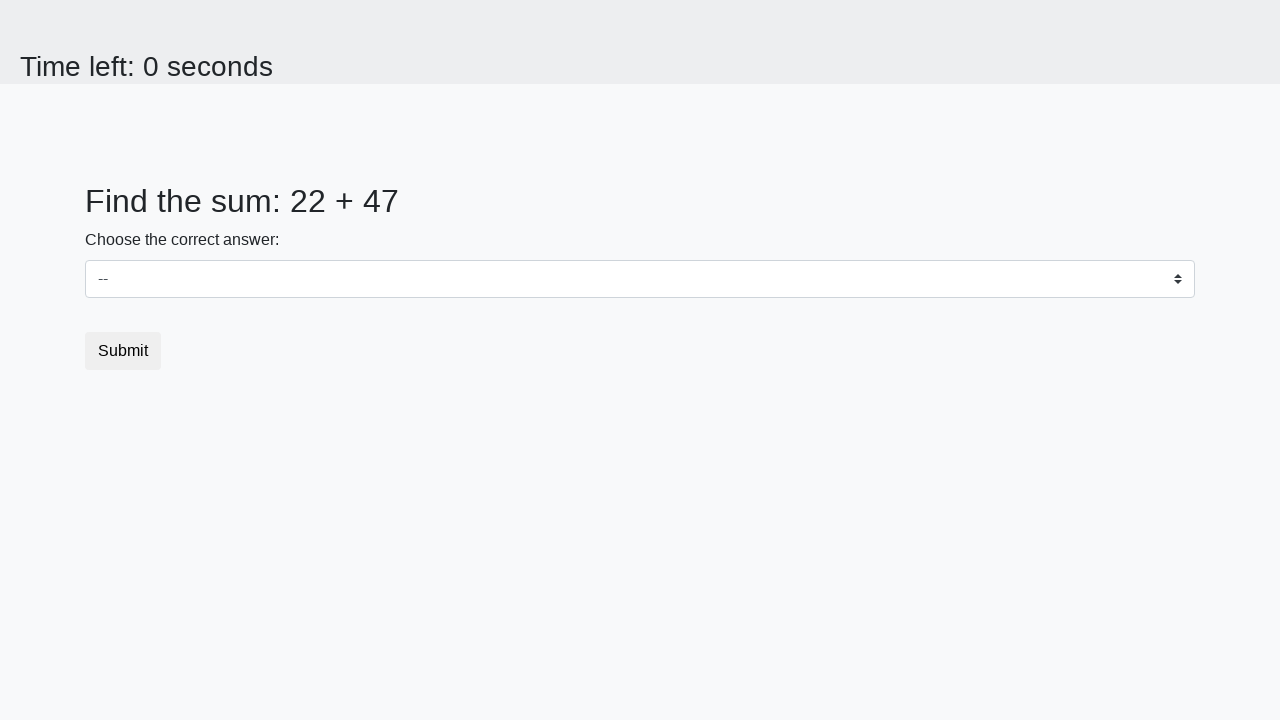

Read second number from the page
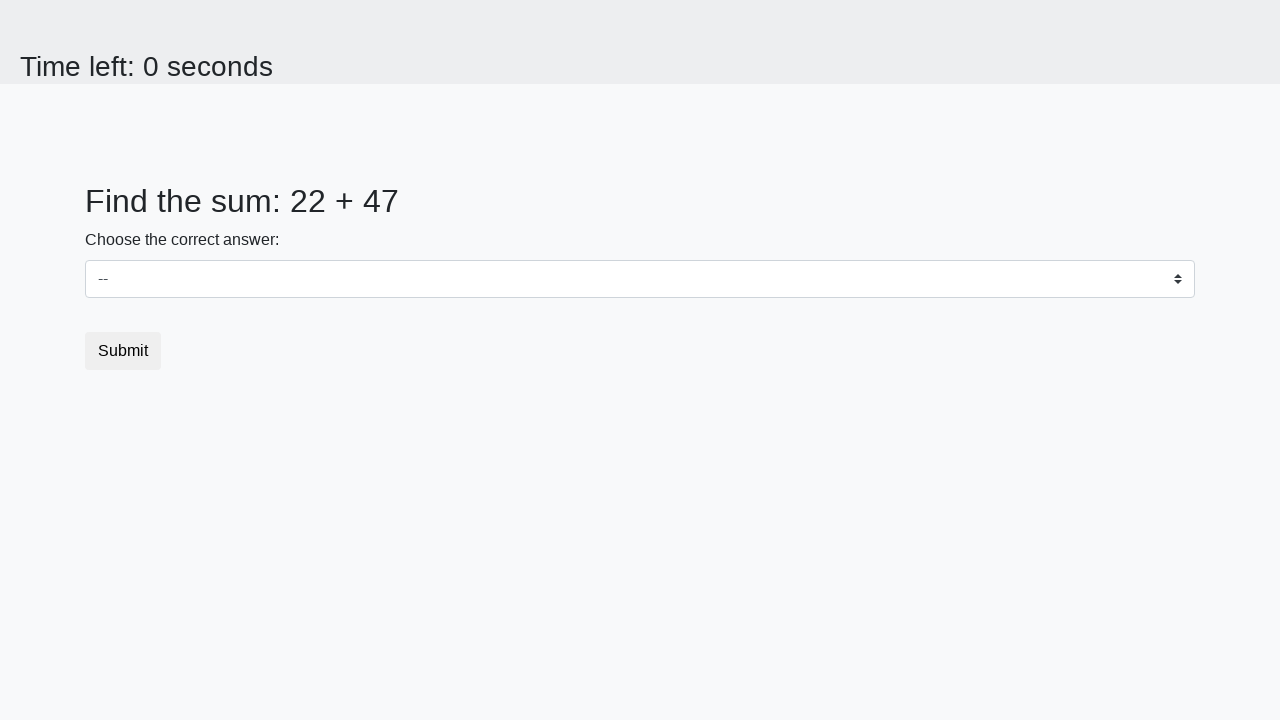

Calculated sum: 22 + 47 = 69
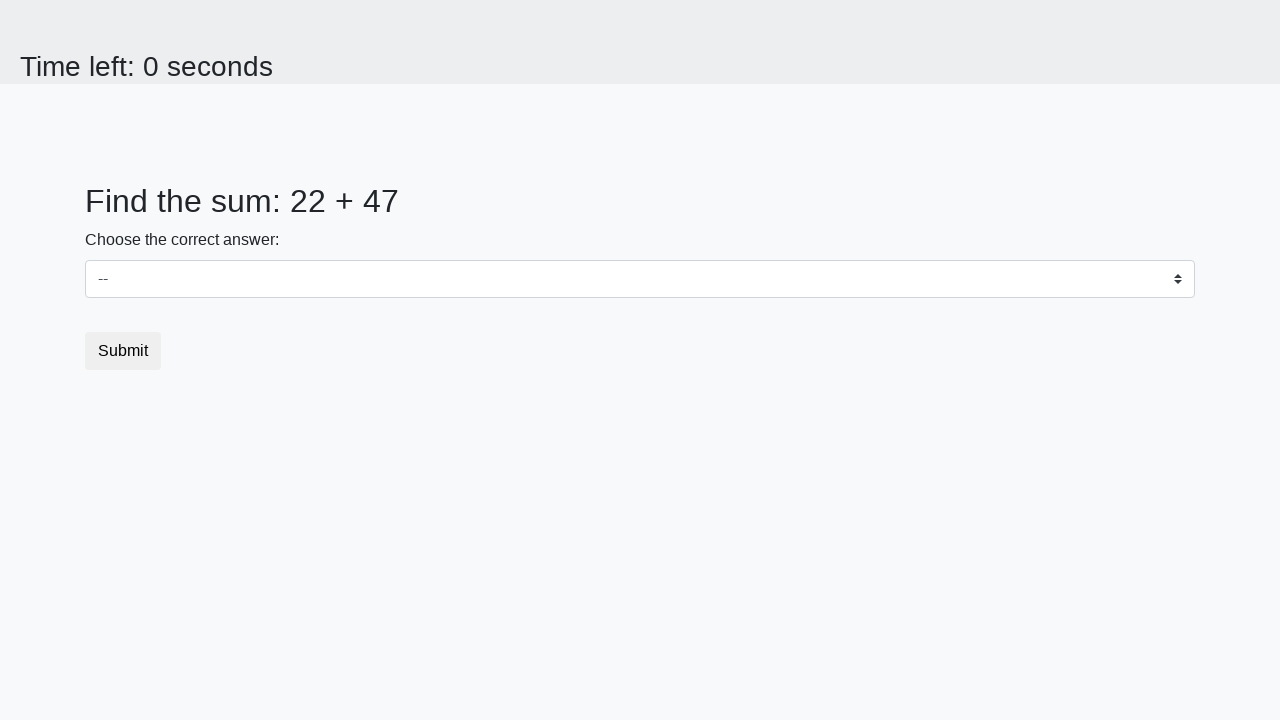

Selected 69 from dropdown on select
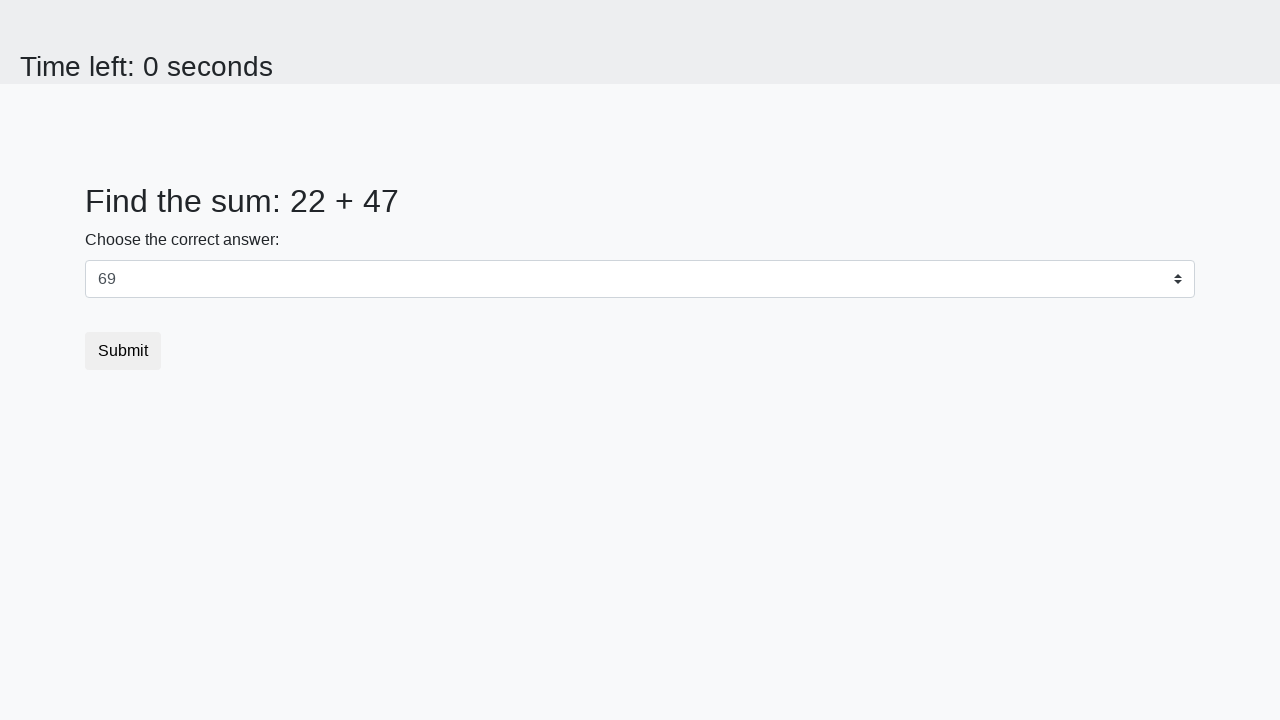

Clicked submit button at (123, 351) on button.btn
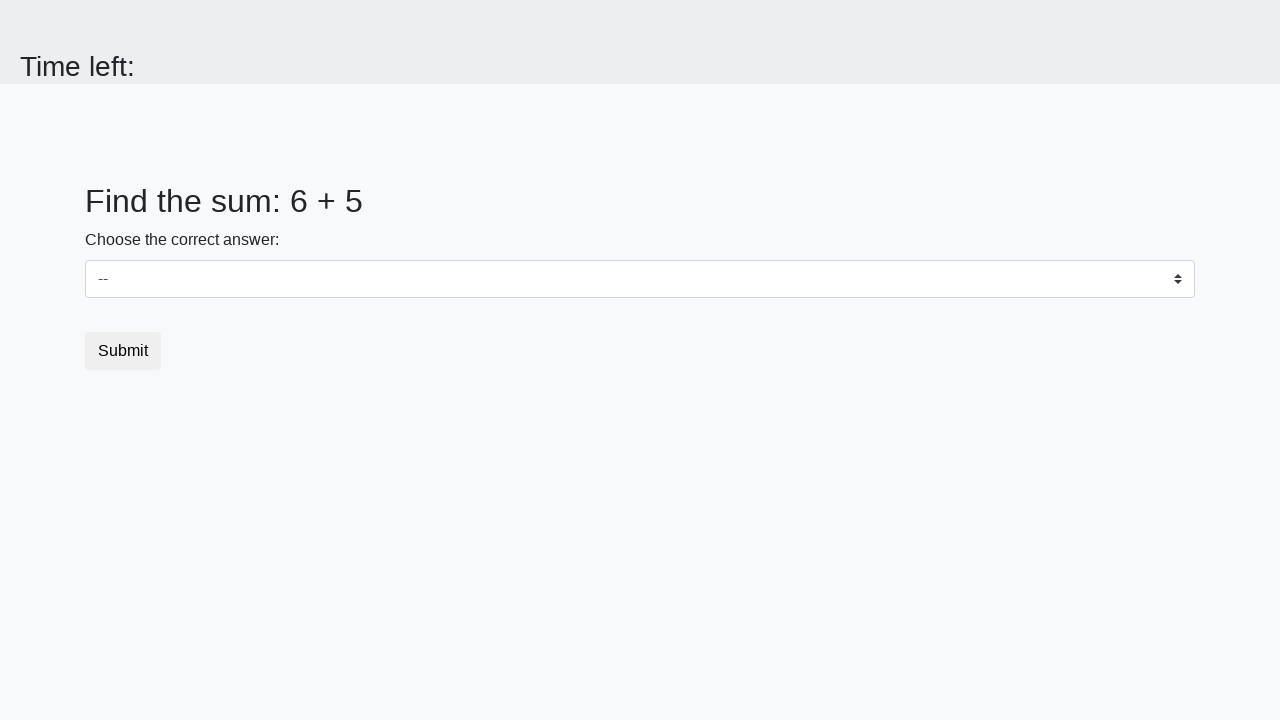

Waited for result to appear
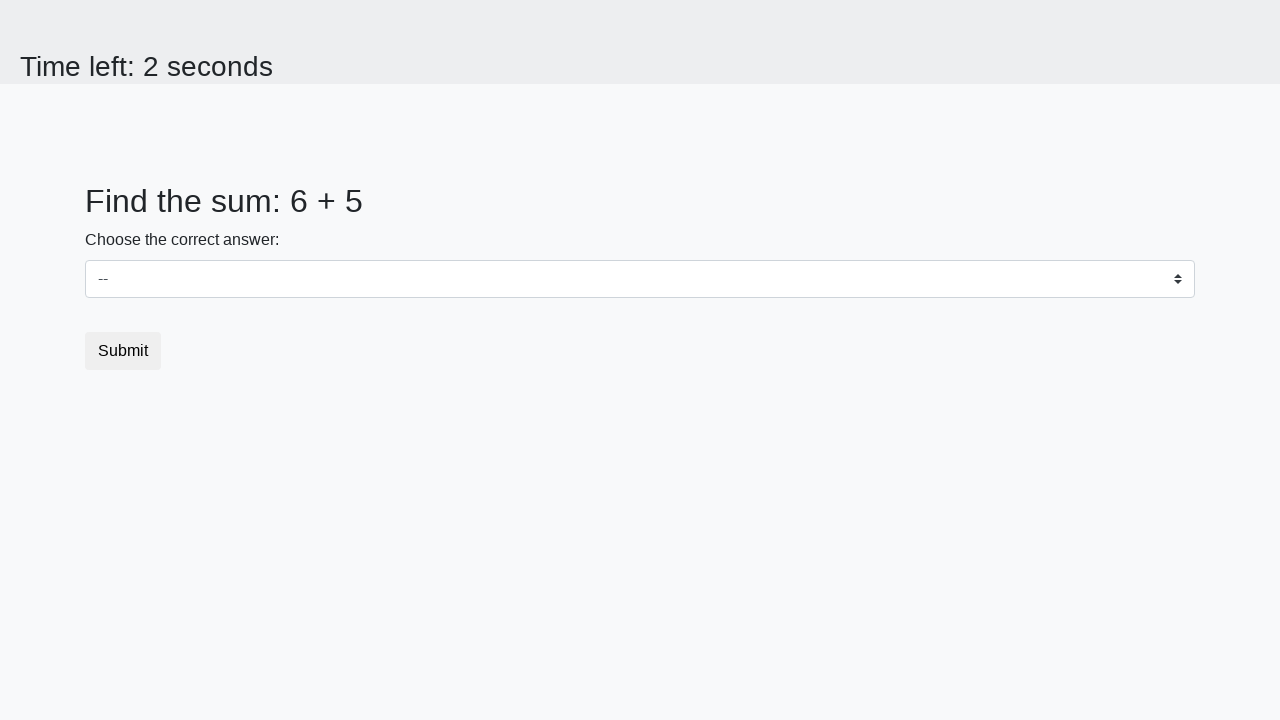

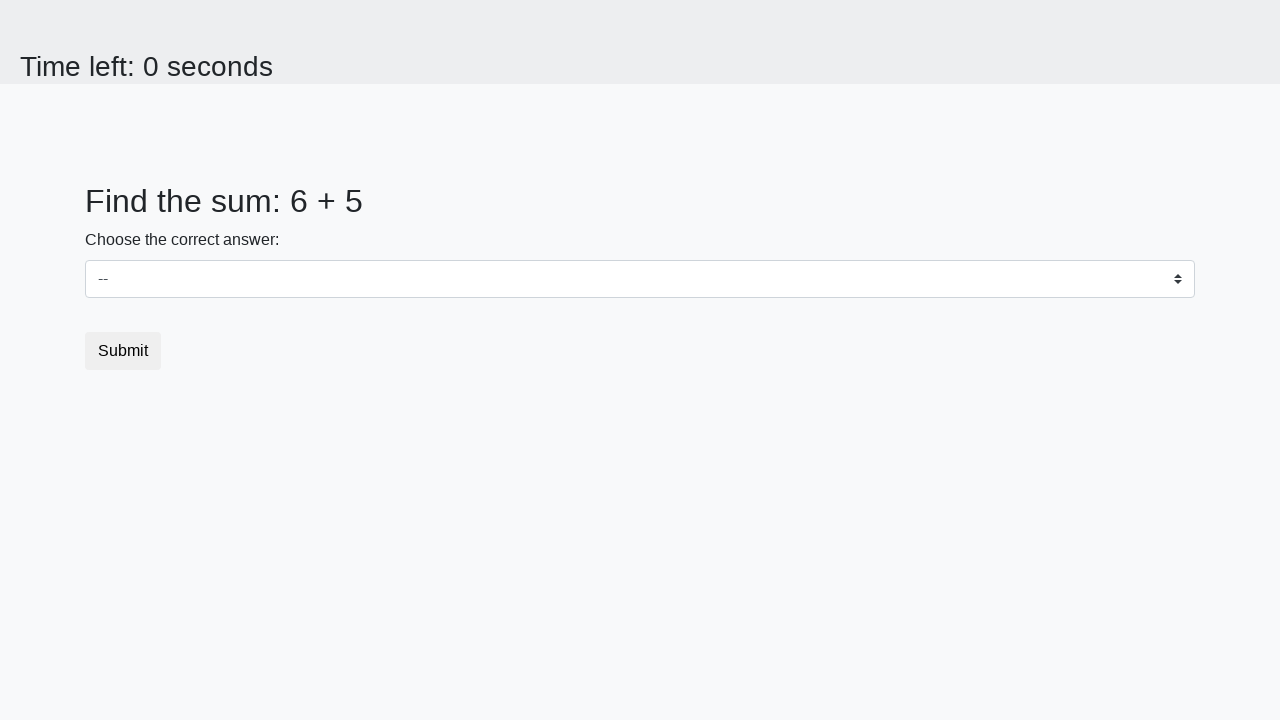